Fills out a practice form with name, email, password, checkbox, dropdown selection, and radio button, then submits the form

Starting URL: https://rahulshettyacademy.com/angularpractice/

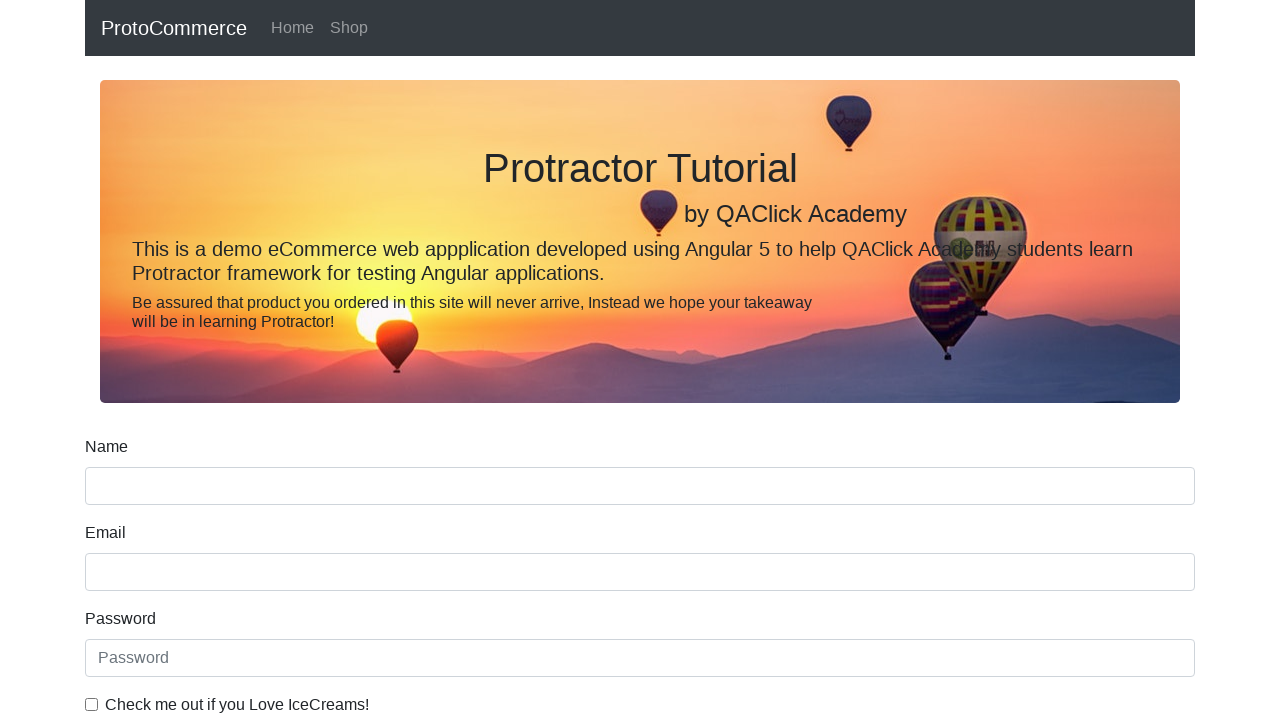

Filled name field with 'Deepali' on input[name='name']
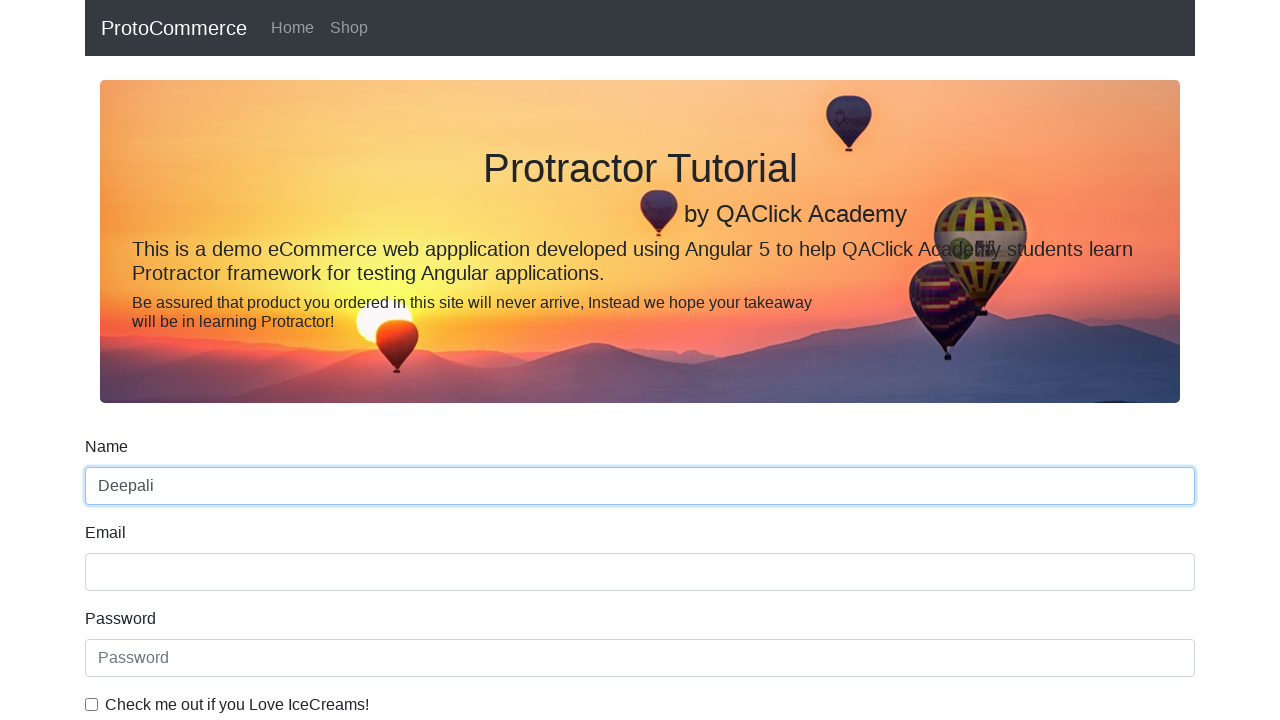

Filled email field with 'deepali7289@gmail.com' on input[name='email']
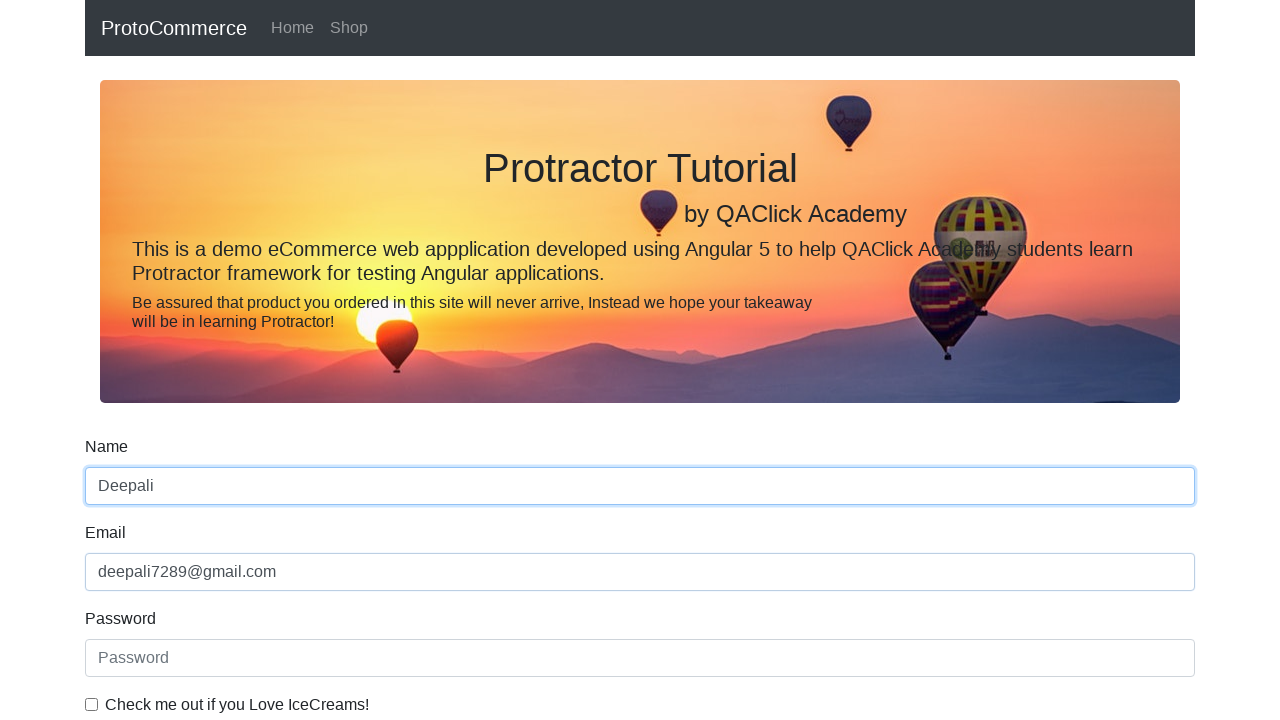

Filled password field with '1234' on #exampleInputPassword1
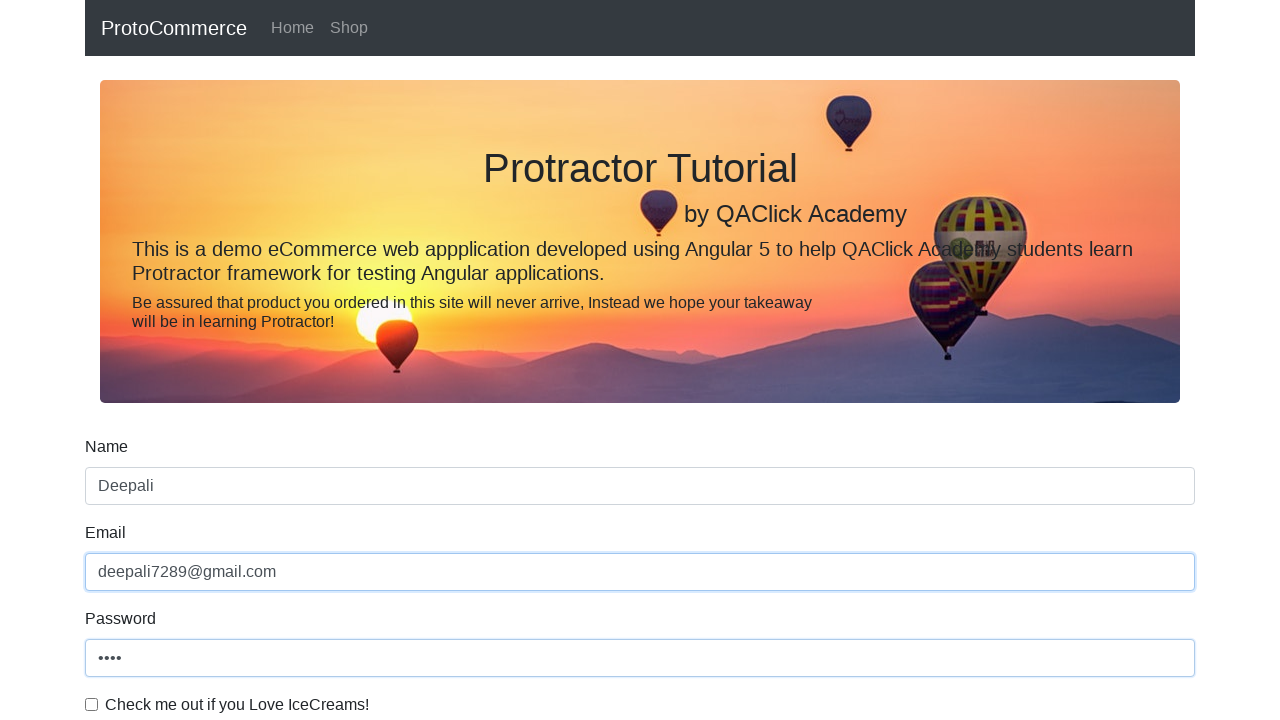

Clicked checkbox to agree to terms at (92, 704) on #exampleCheck1
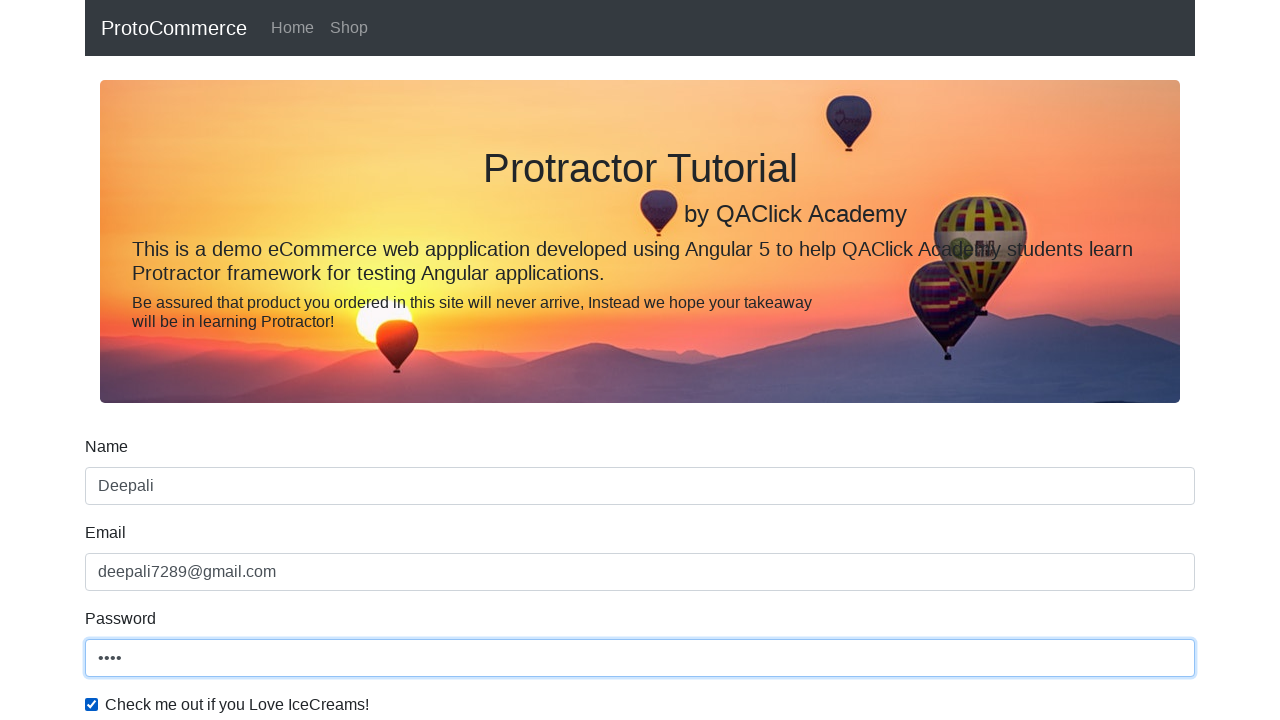

Selected 'Female' from dropdown (index 1) on #exampleFormControlSelect1
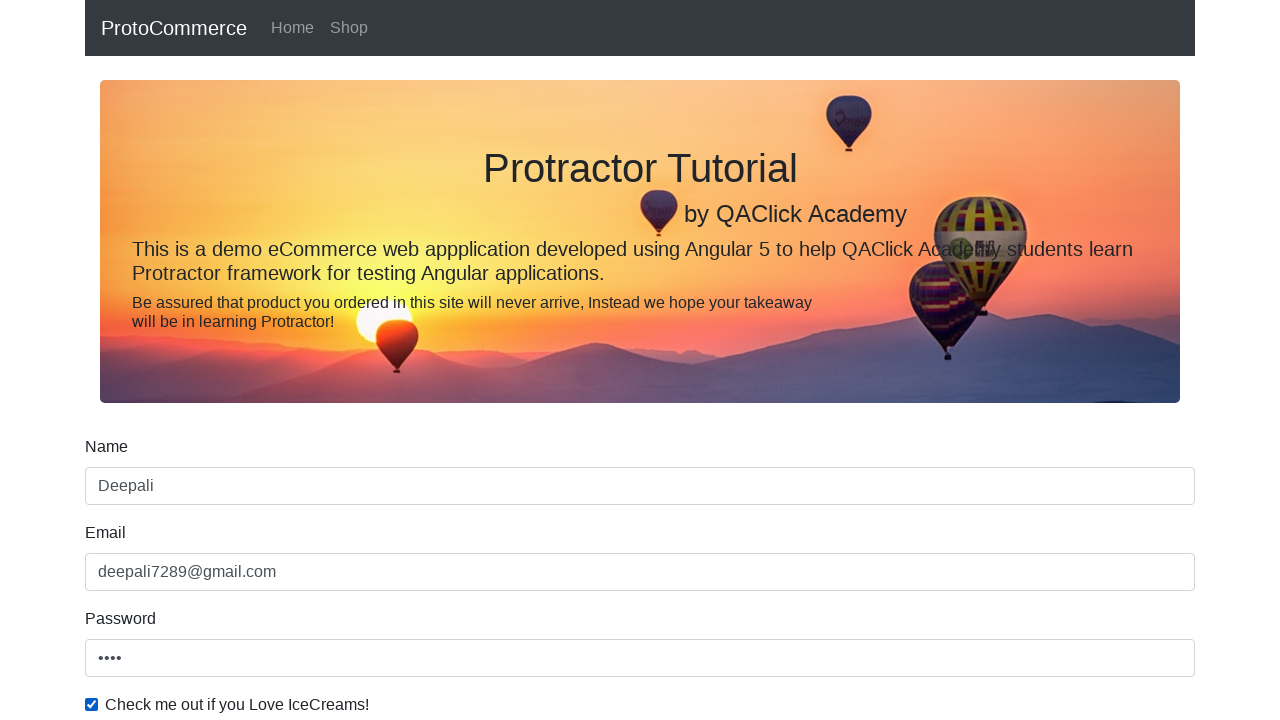

Clicked radio button for student selection at (238, 360) on #inlineRadio1
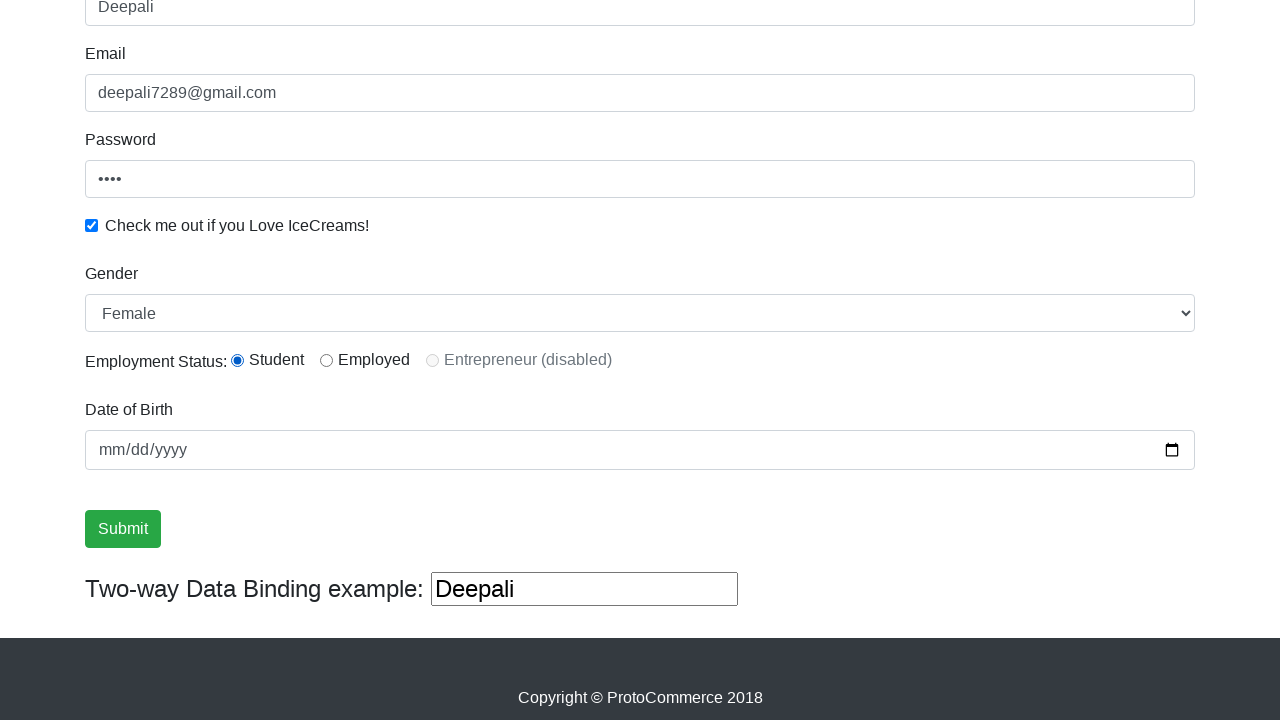

Clicked submit button to submit the form at (123, 529) on xpath=//input[@type='submit']
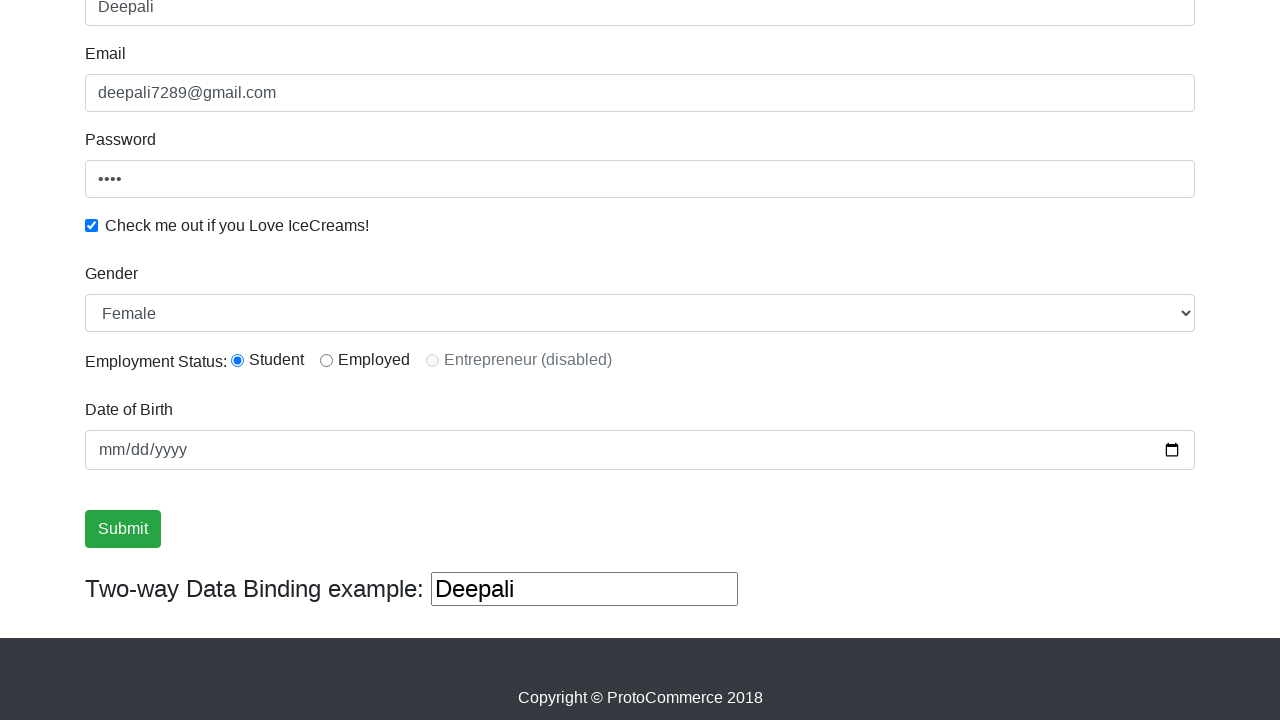

Form successfully submitted - success message appeared
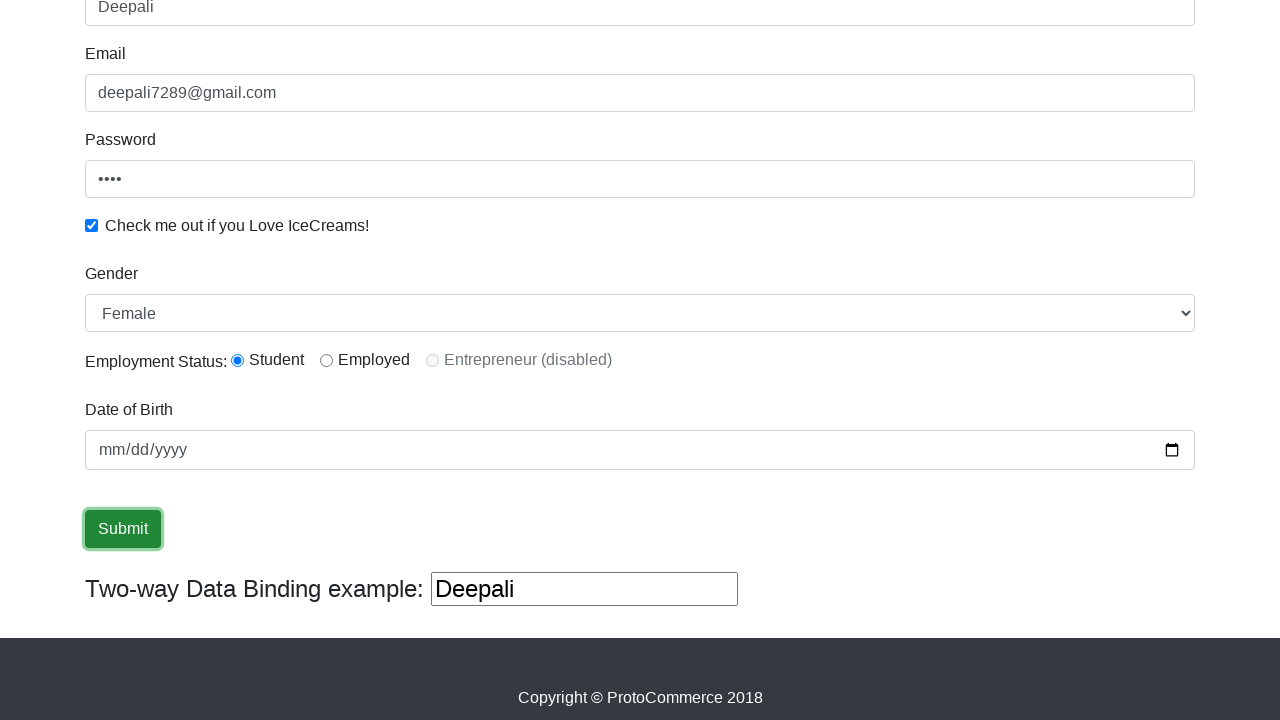

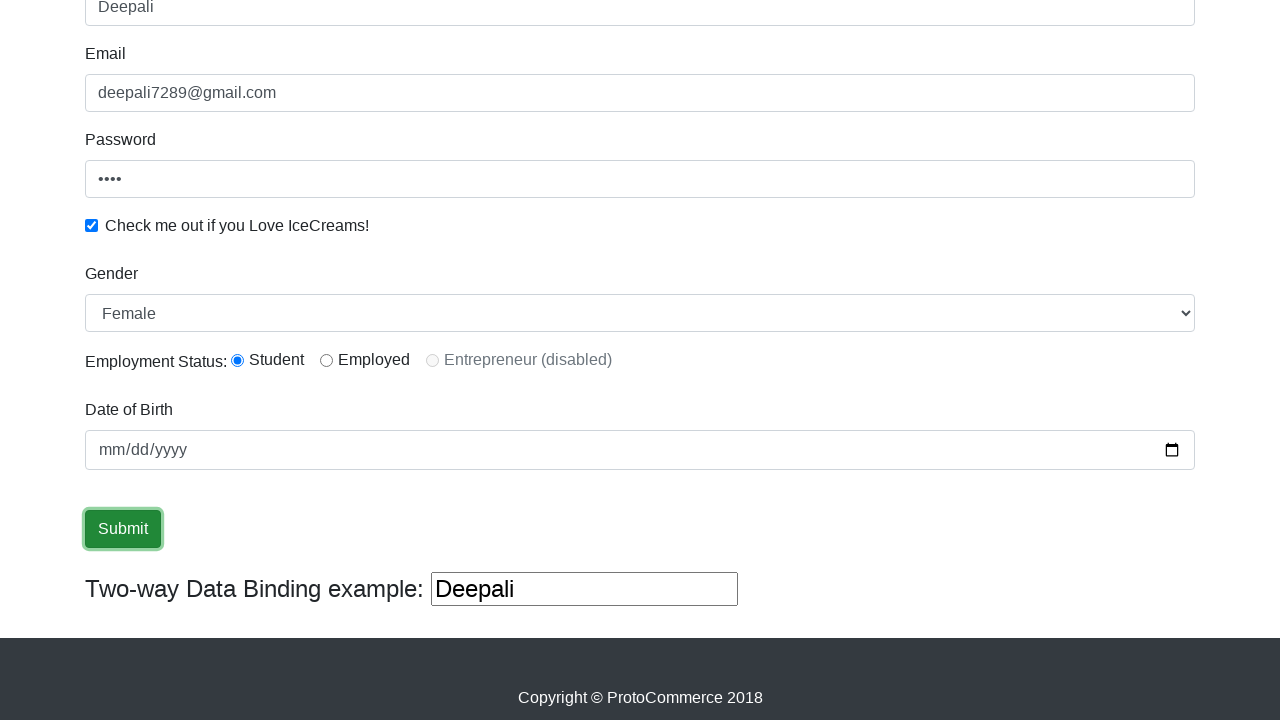